Tests implicit wait functionality by clicking a button and waiting for an element to appear

Starting URL: https://testeroprogramowania.github.io/selenium/wait2.html

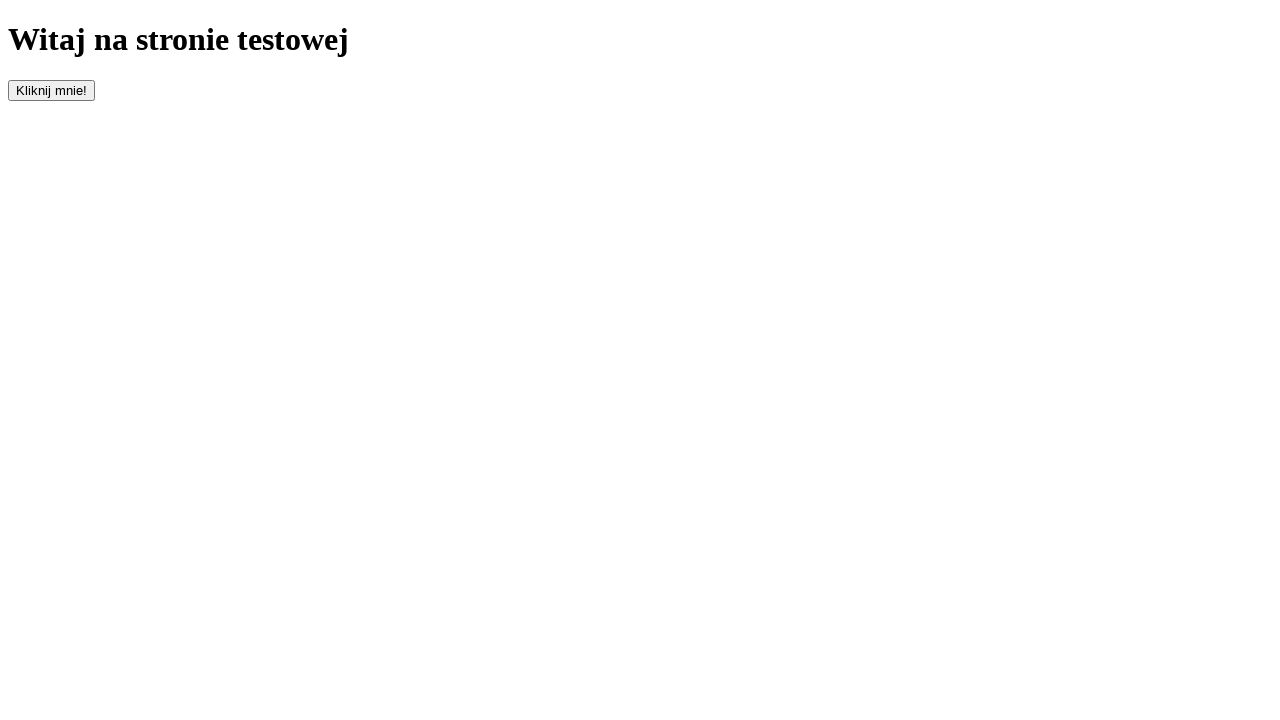

Navigated to wait2.html test page
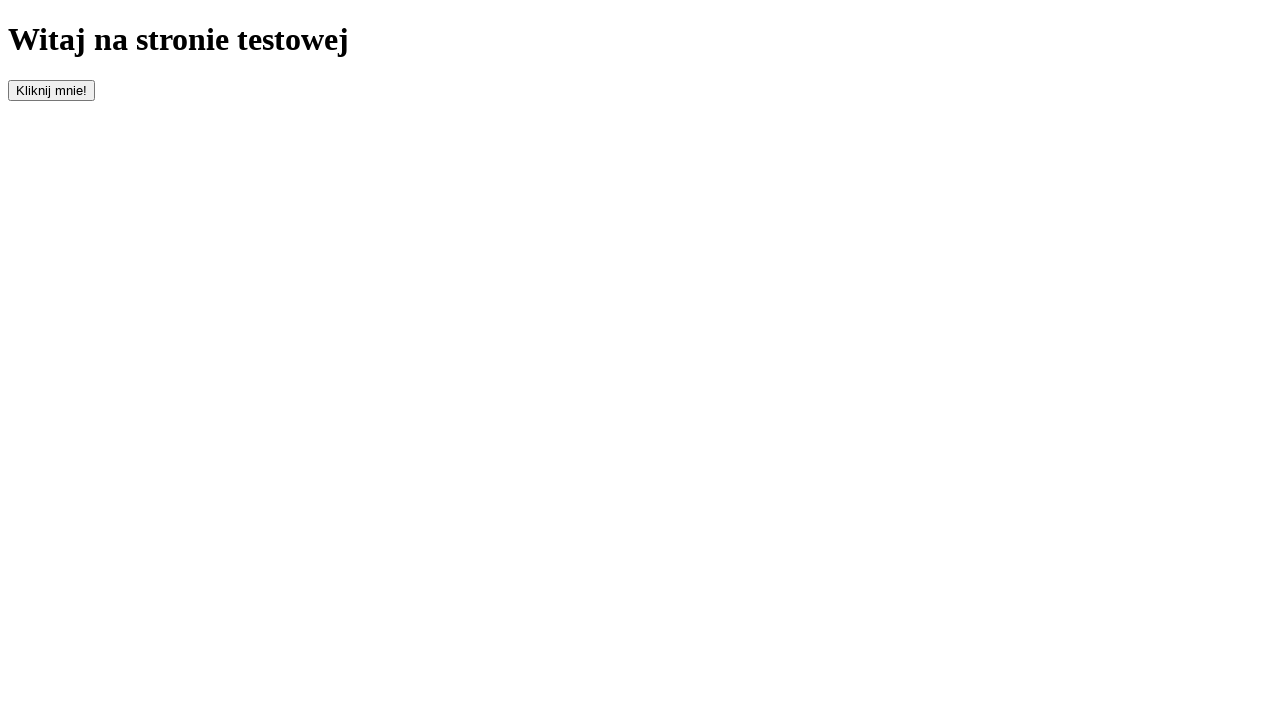

Clicked the button with id 'clickOnMe' at (52, 90) on #clickOnMe
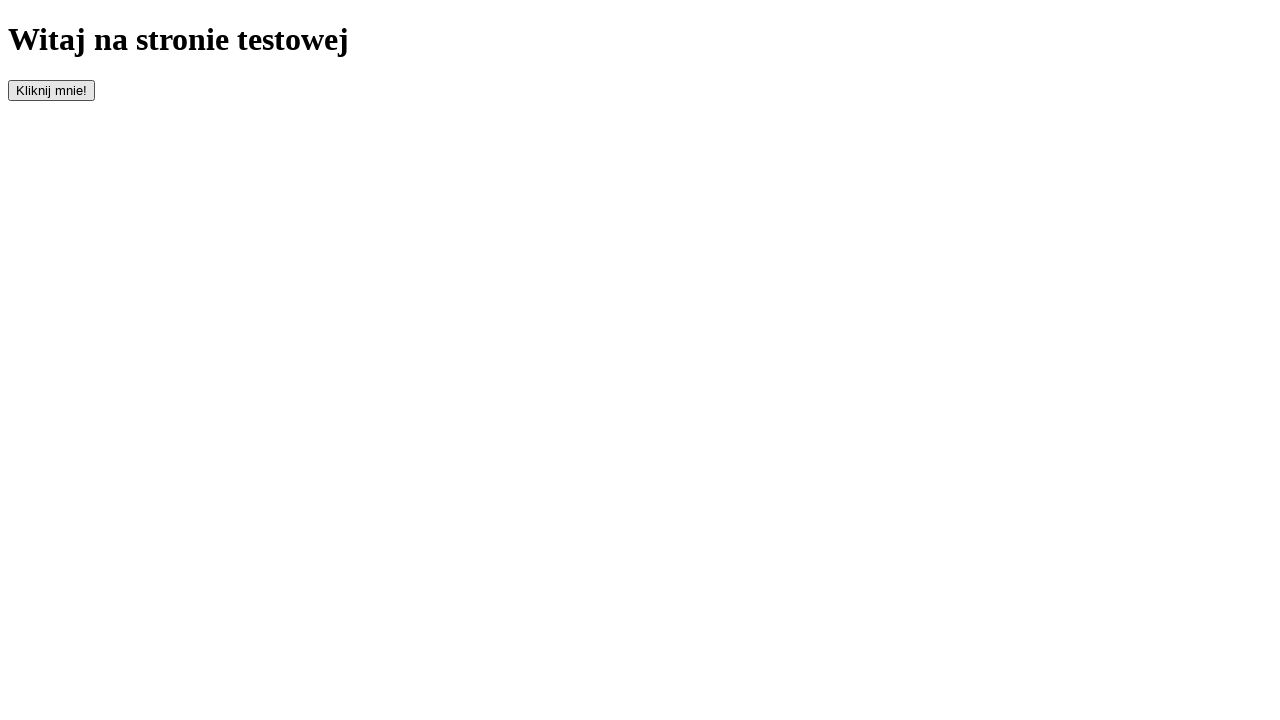

Waited for paragraph element to appear (implicit wait completed)
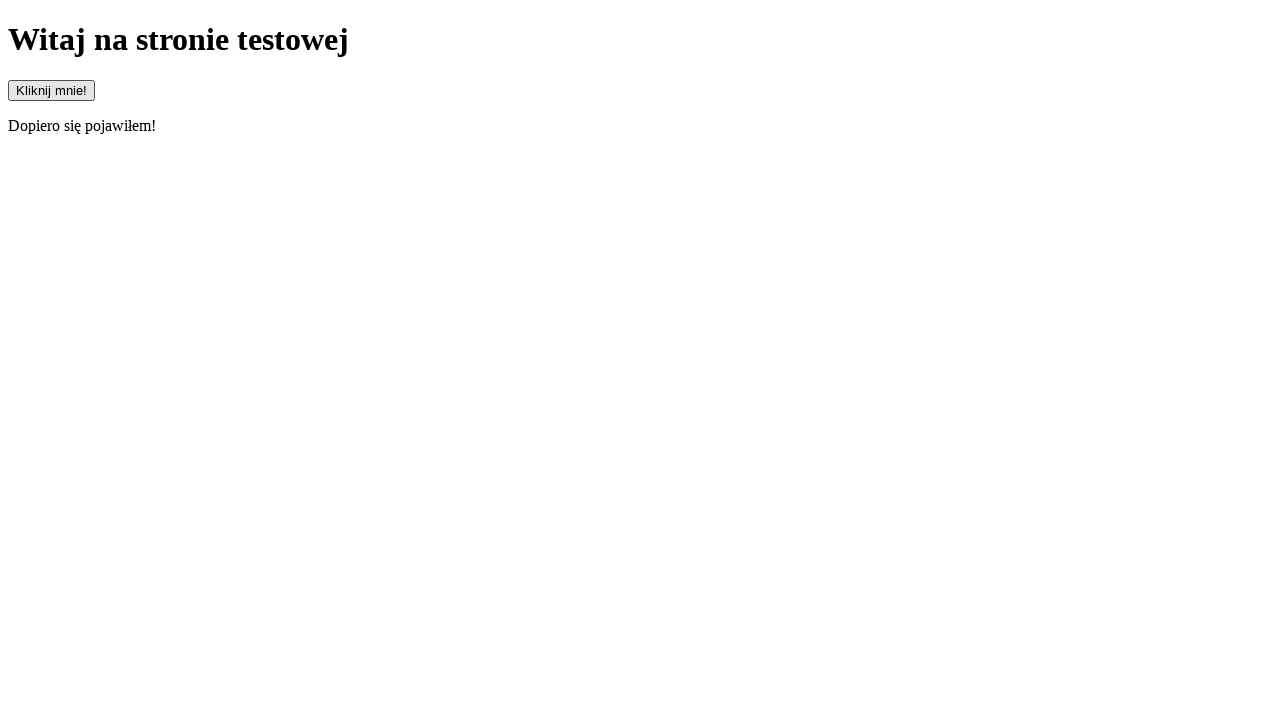

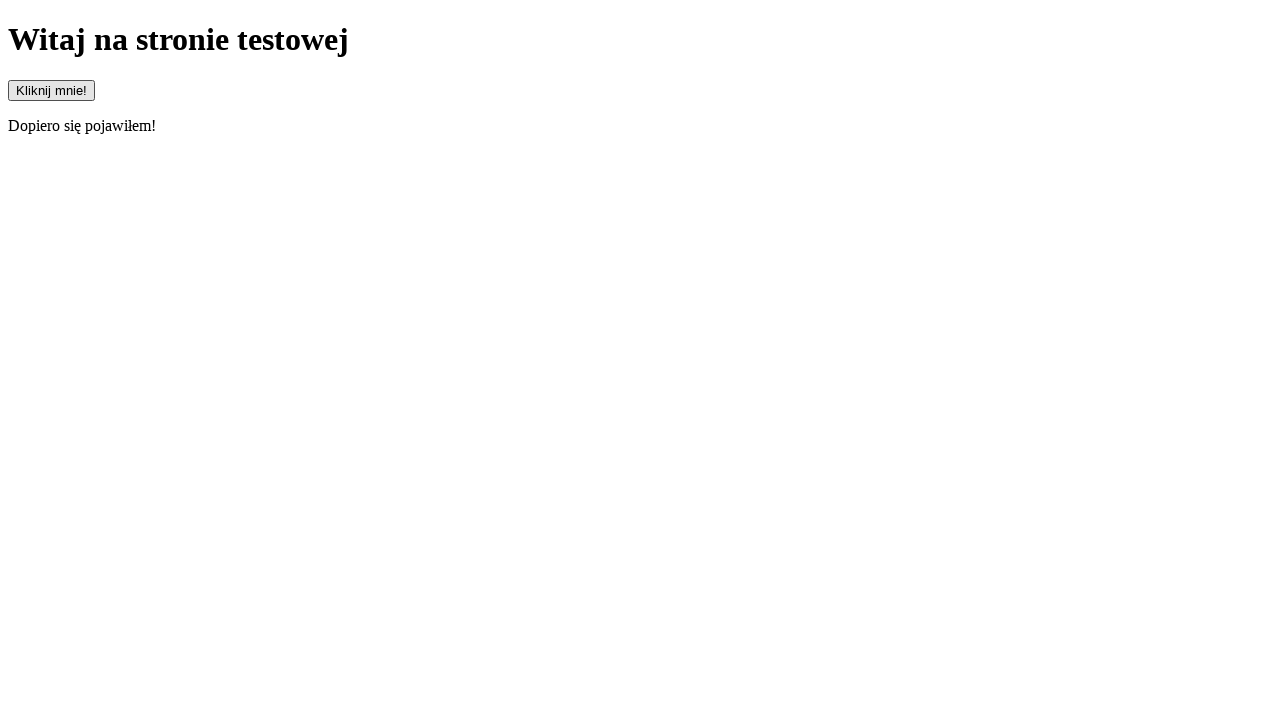